Tests opening a new browser tab by navigating to a page, creating a new tab, navigating to another page in that tab, and verifying two window handles exist.

Starting URL: https://the-internet.herokuapp.com/windows

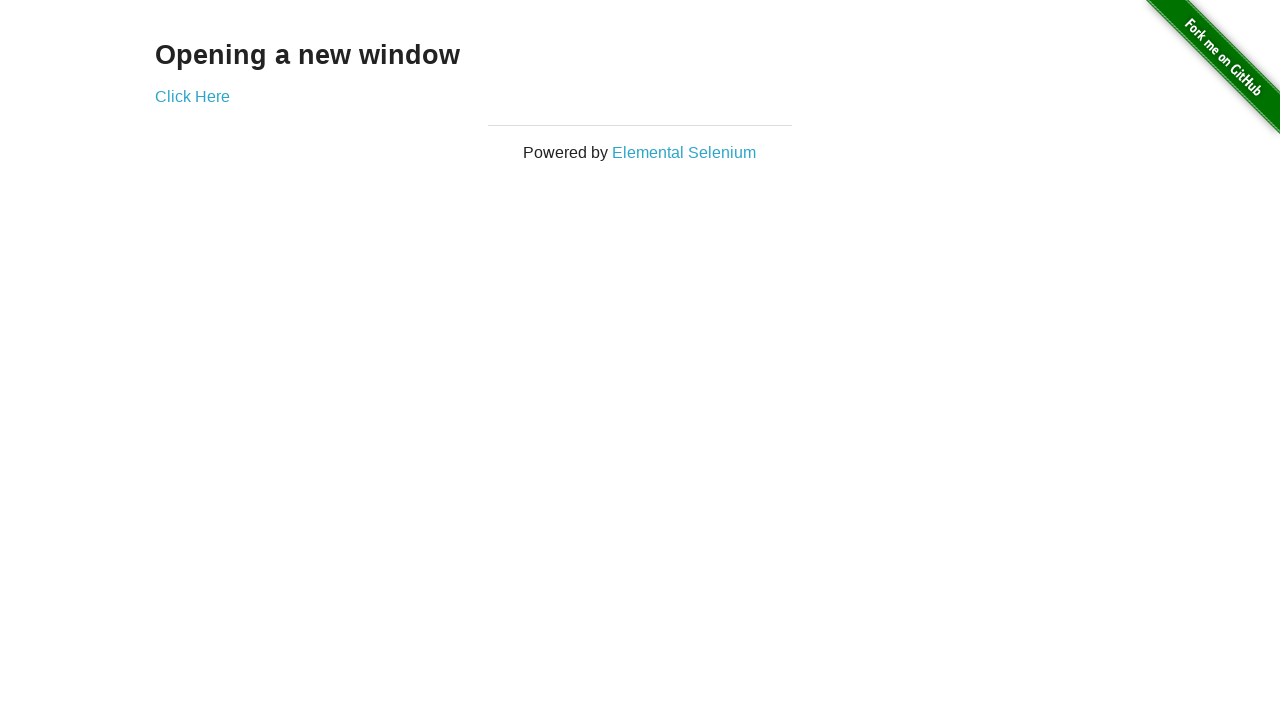

Created a new tab/page in the browser context
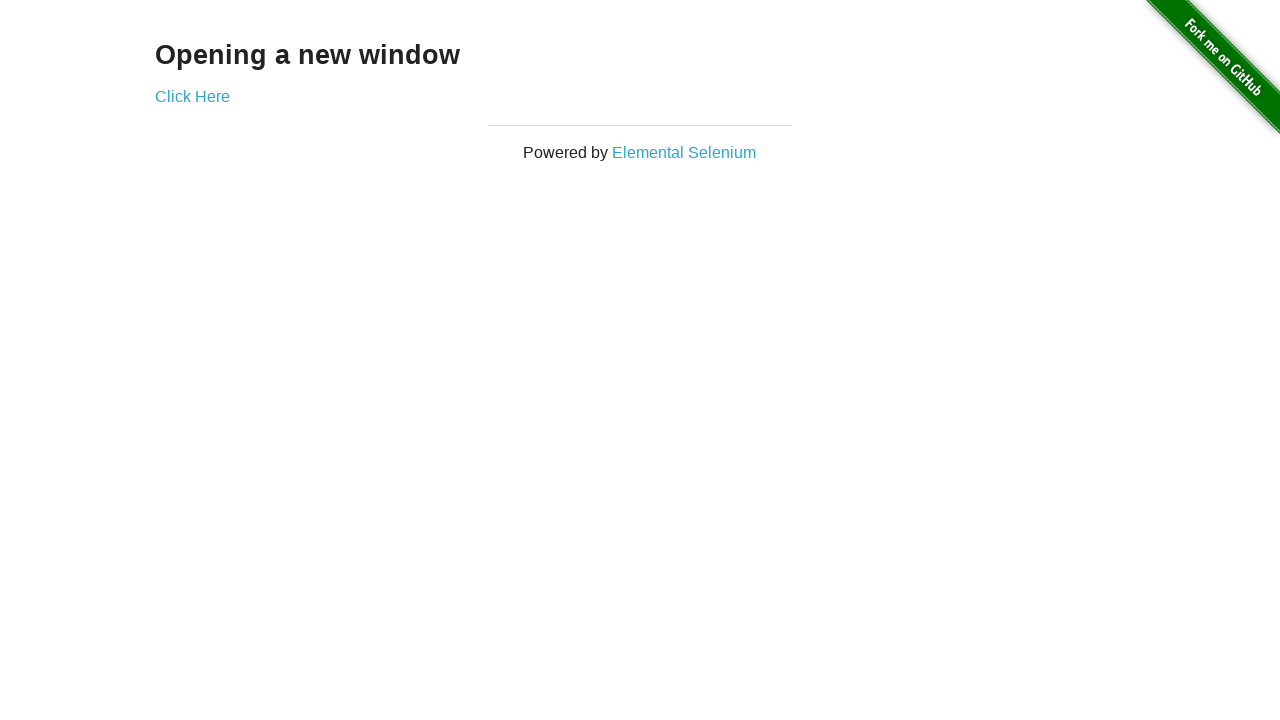

Navigated new tab to https://the-internet.herokuapp.com/typos
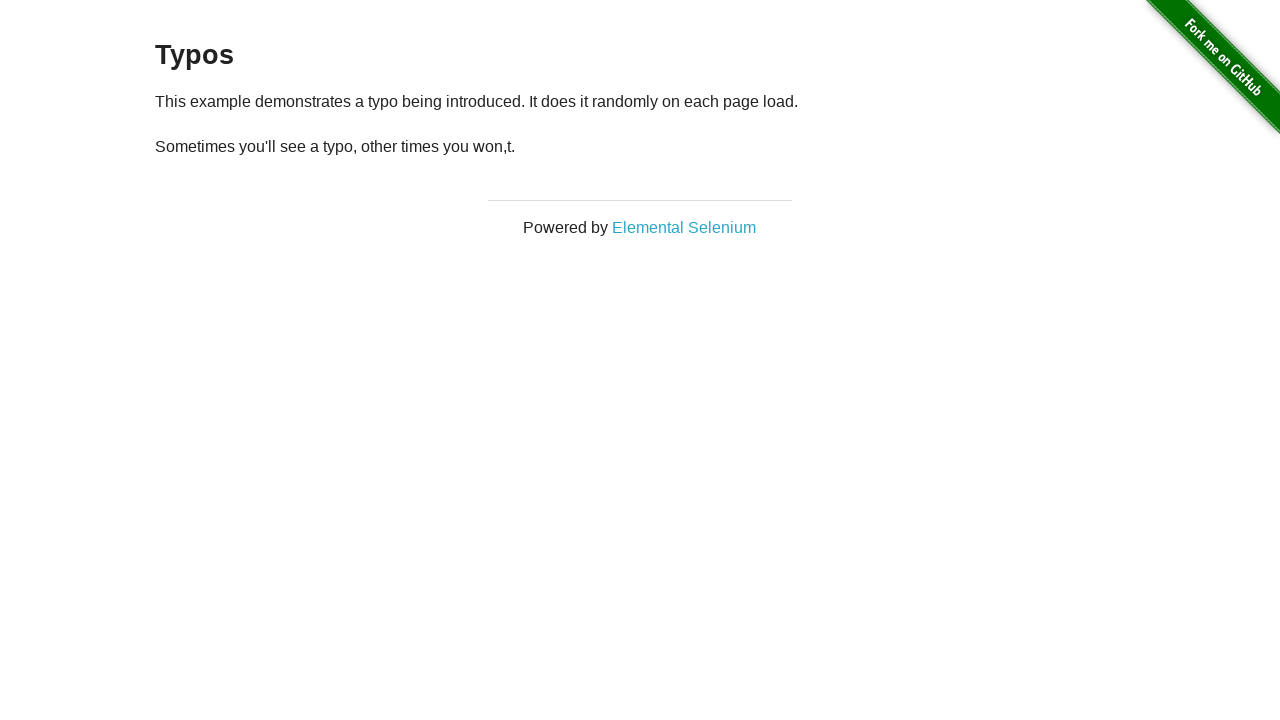

Waited for new page to reach domcontentloaded state
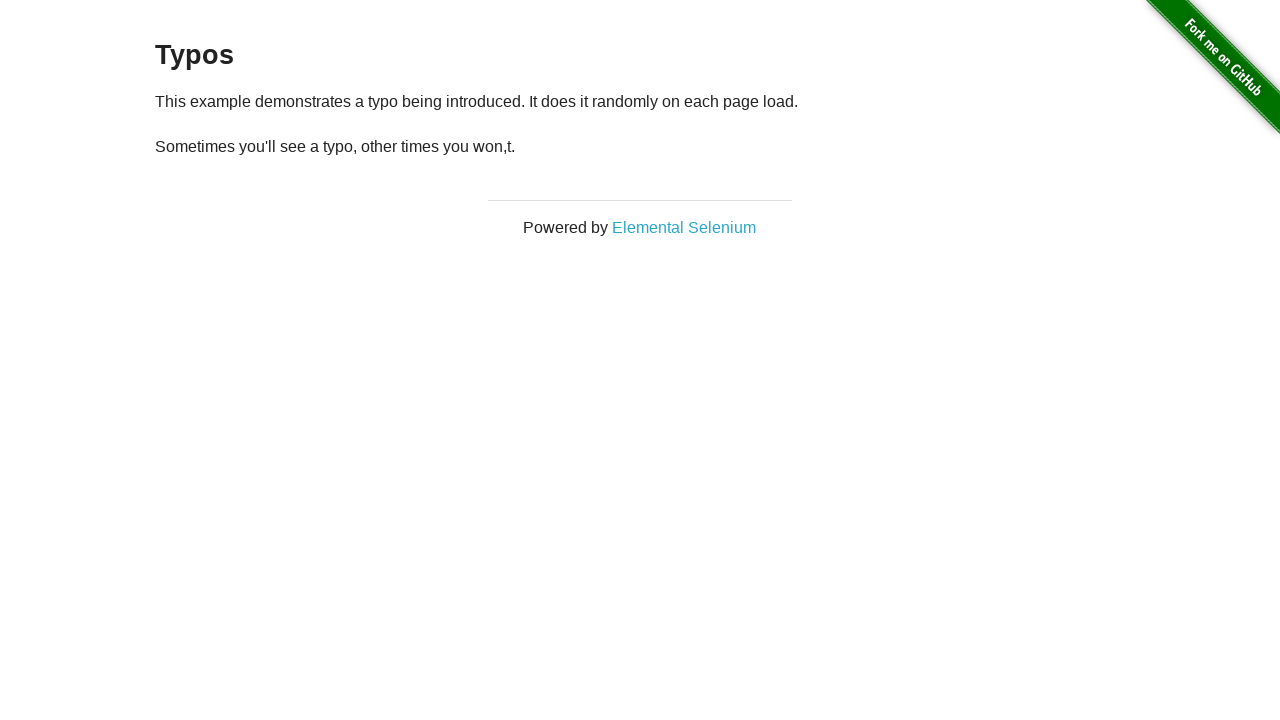

Verified that context contains 2 pages/tabs
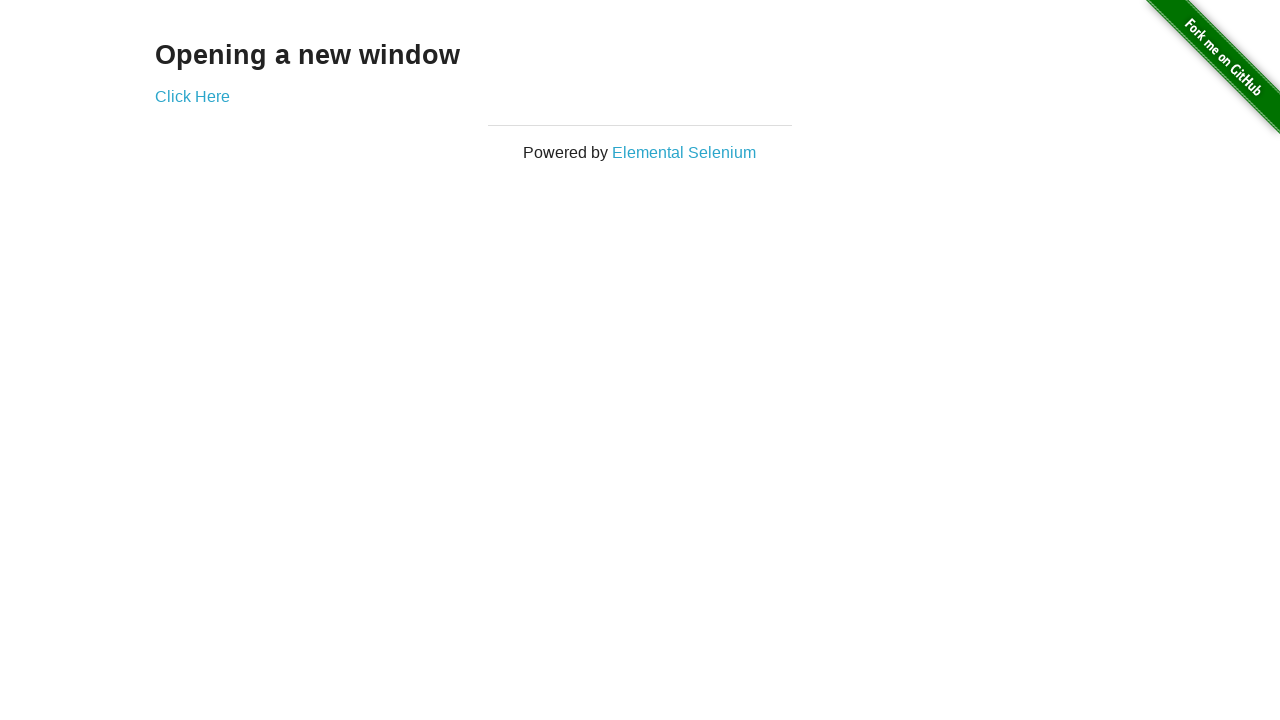

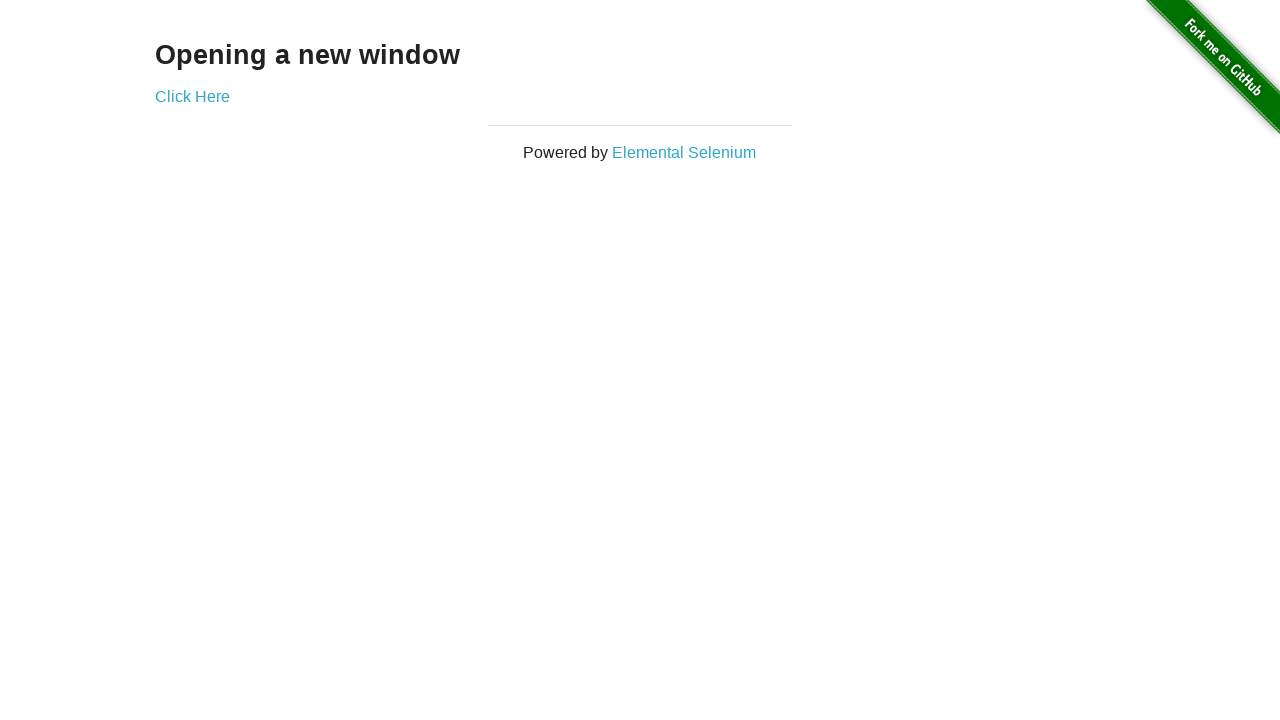